Tests iframe handling by interacting with buttons inside multiple iframes including a nested iframe structure, clicking buttons and verifying their text changes

Starting URL: https://www.leafground.com/frame.xhtml

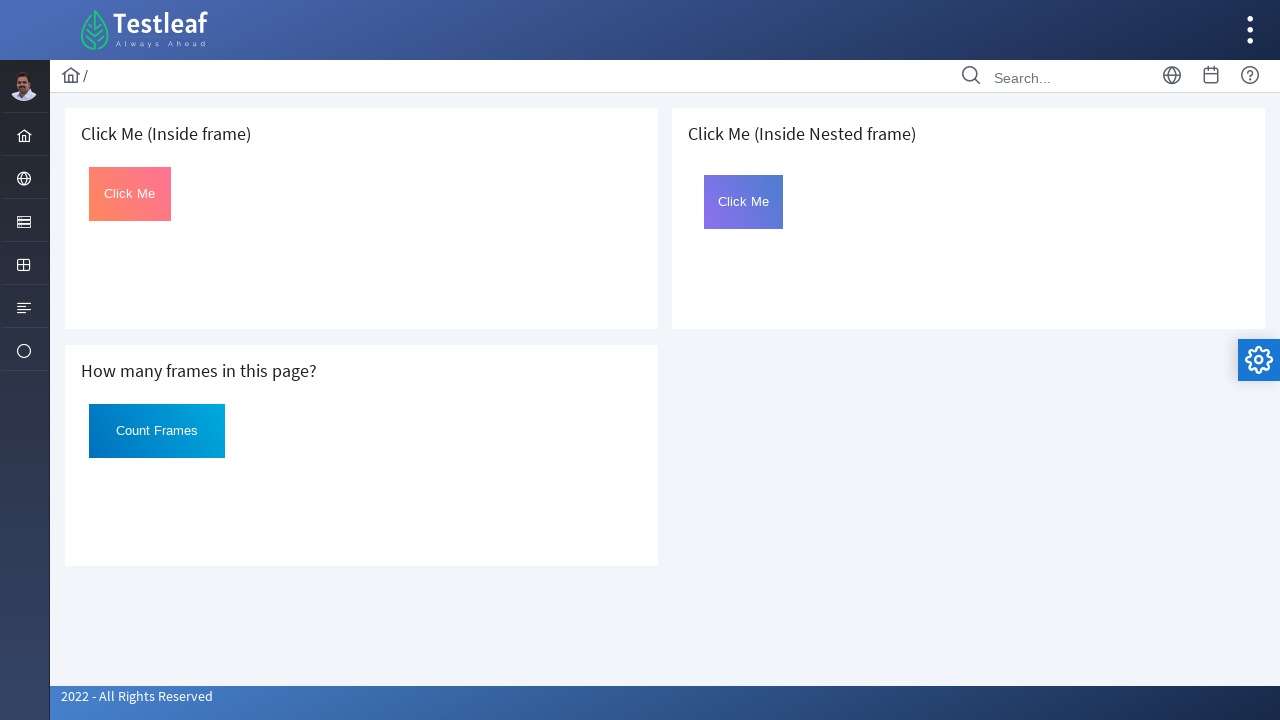

Located first iframe
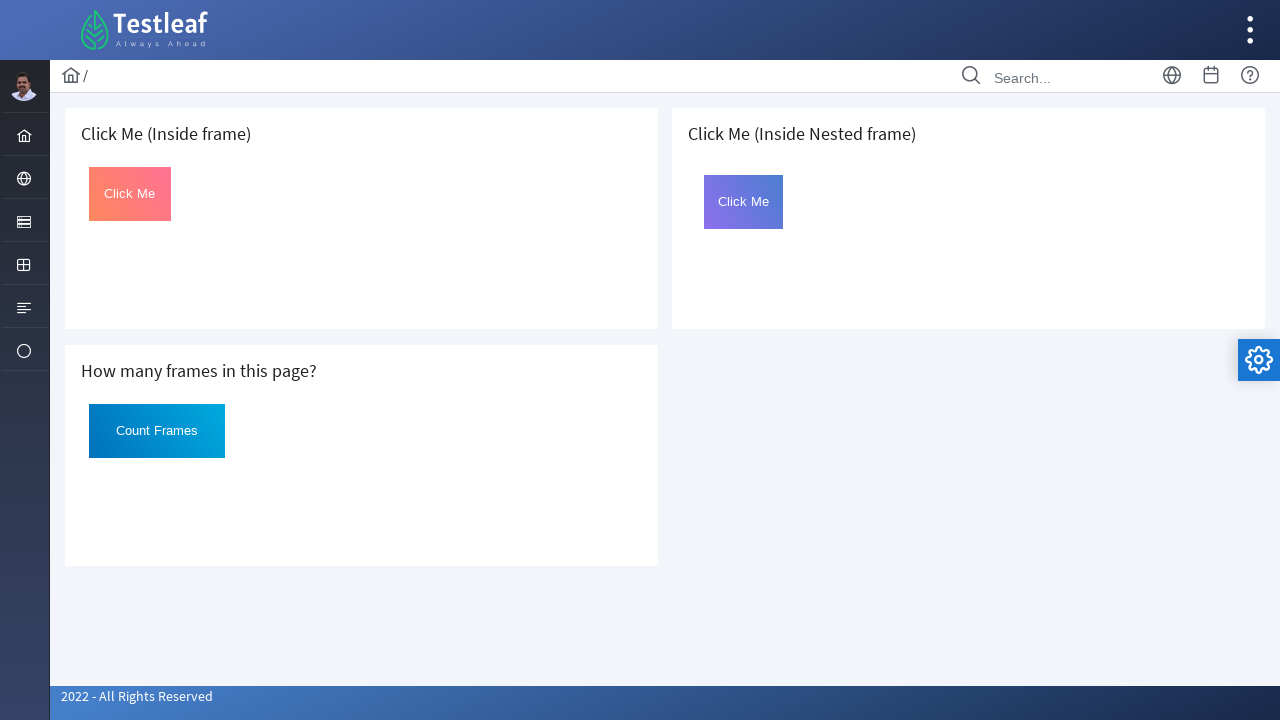

Clicked 'Click Me' button in first iframe at (130, 194) on (//iframe)[1] >> internal:control=enter-frame >> xpath=//button[text()='Click Me
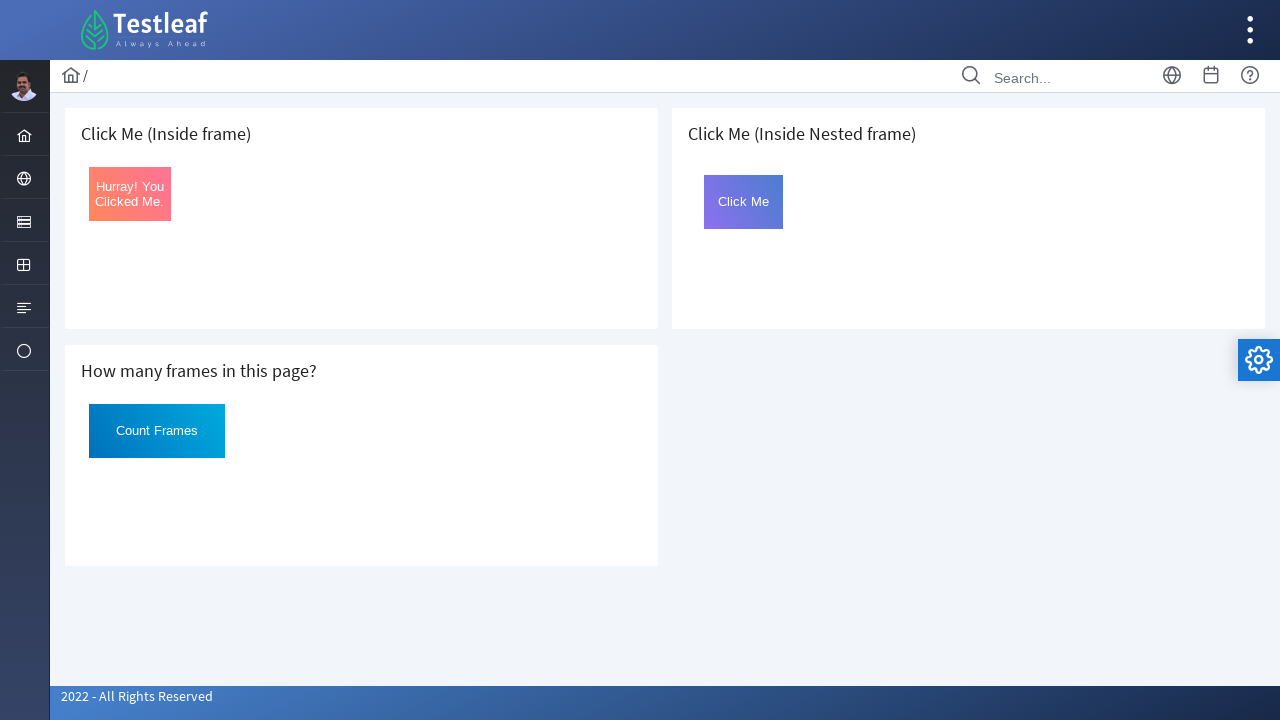

Located second iframe
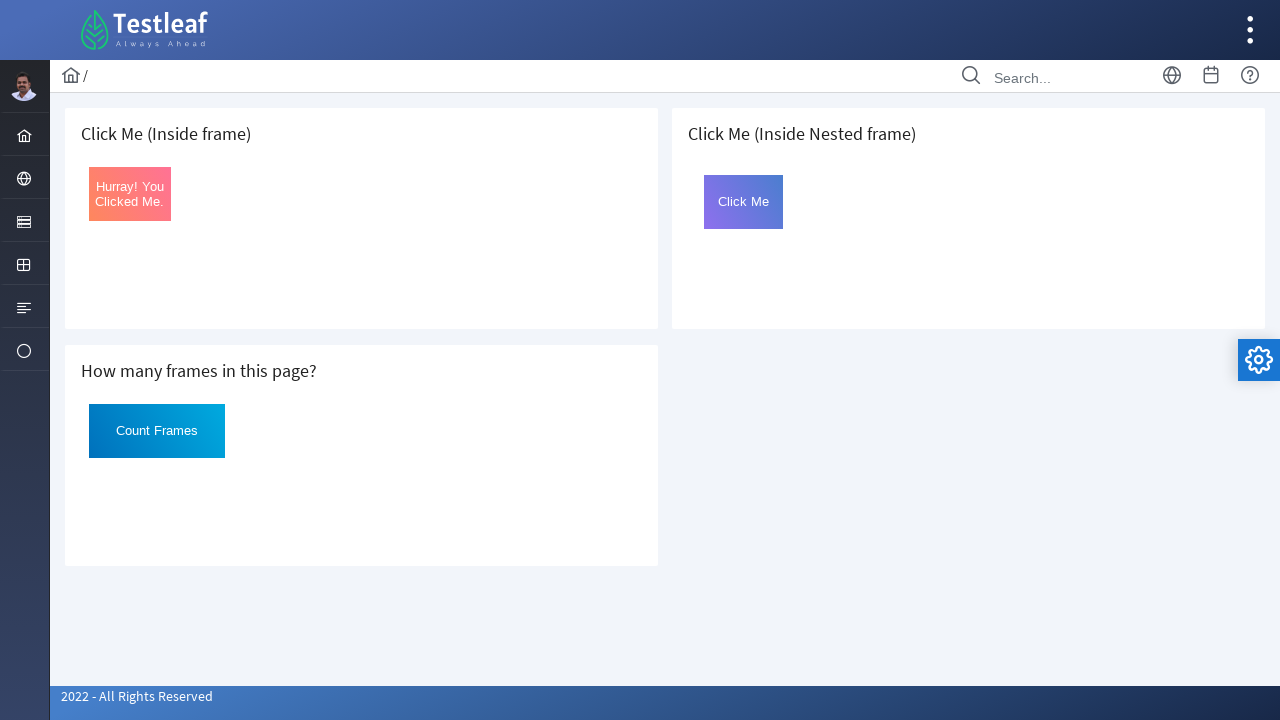

Waited for button element in second iframe to be available
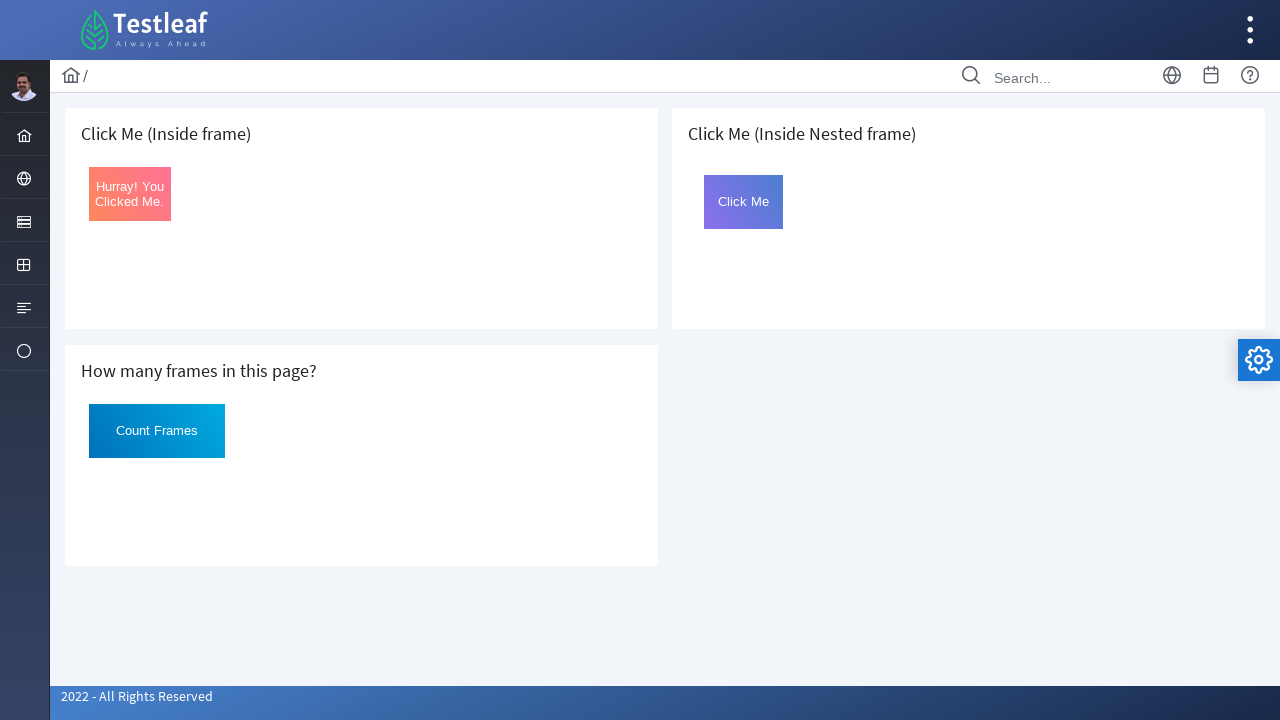

Located parent iframe (third iframe)
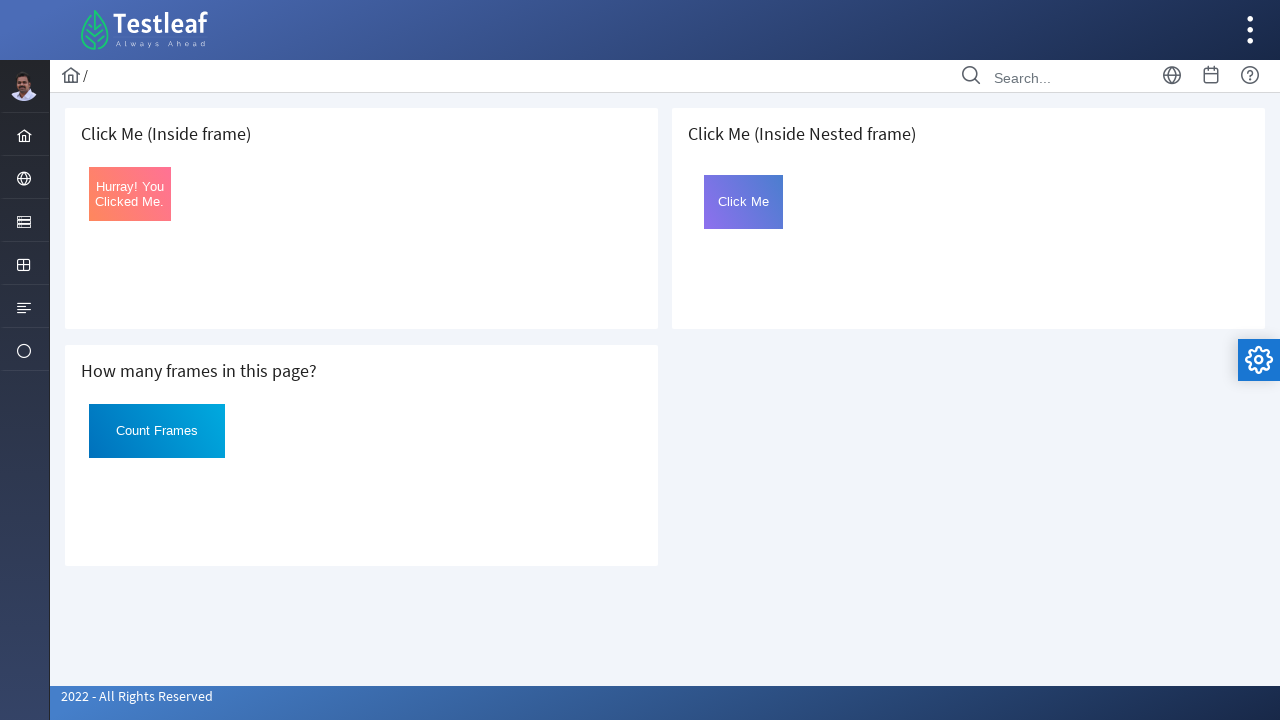

Located child iframe nested inside parent iframe
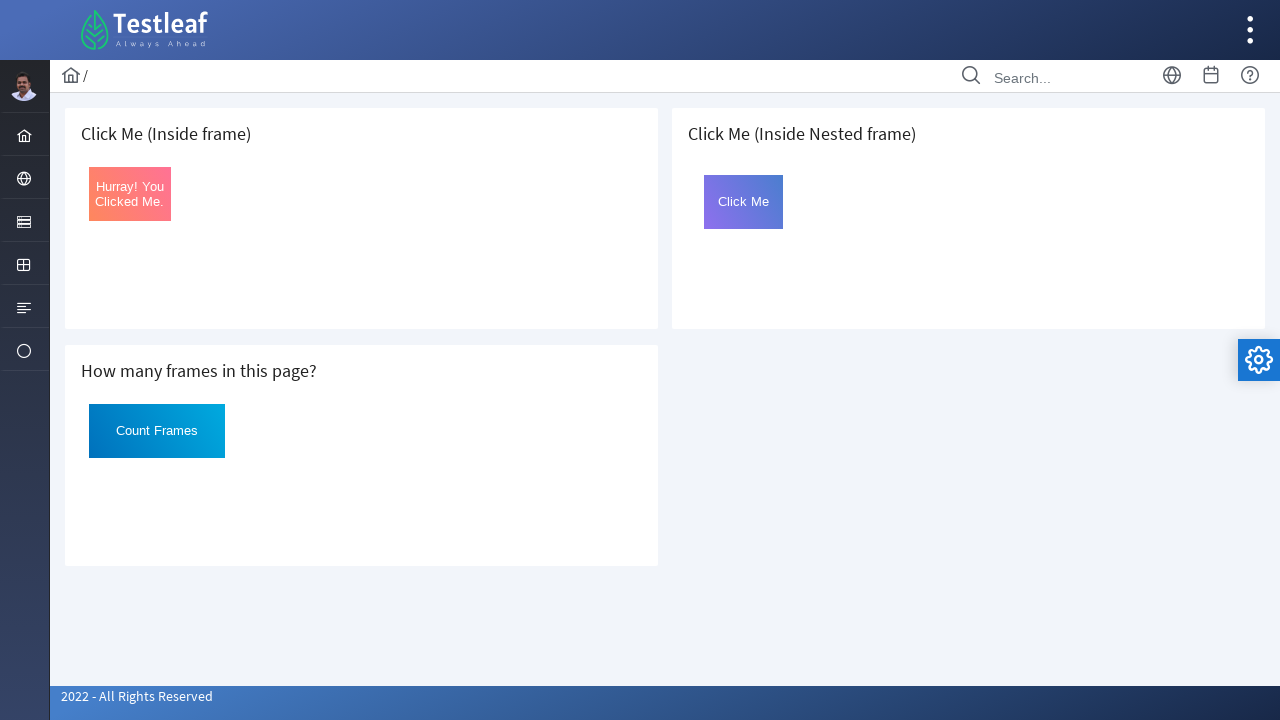

Clicked button in nested child iframe at (744, 202) on (//iframe)[3] >> internal:control=enter-frame >> [name='frame2'] >> internal:con
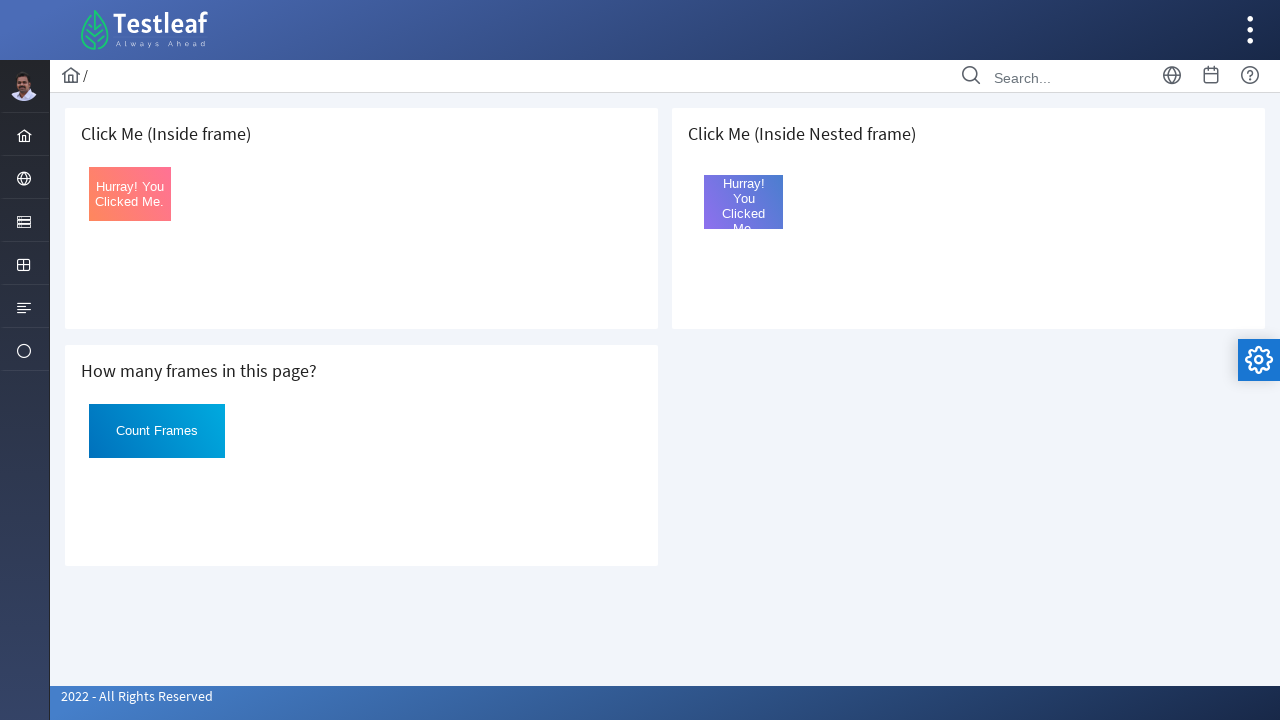

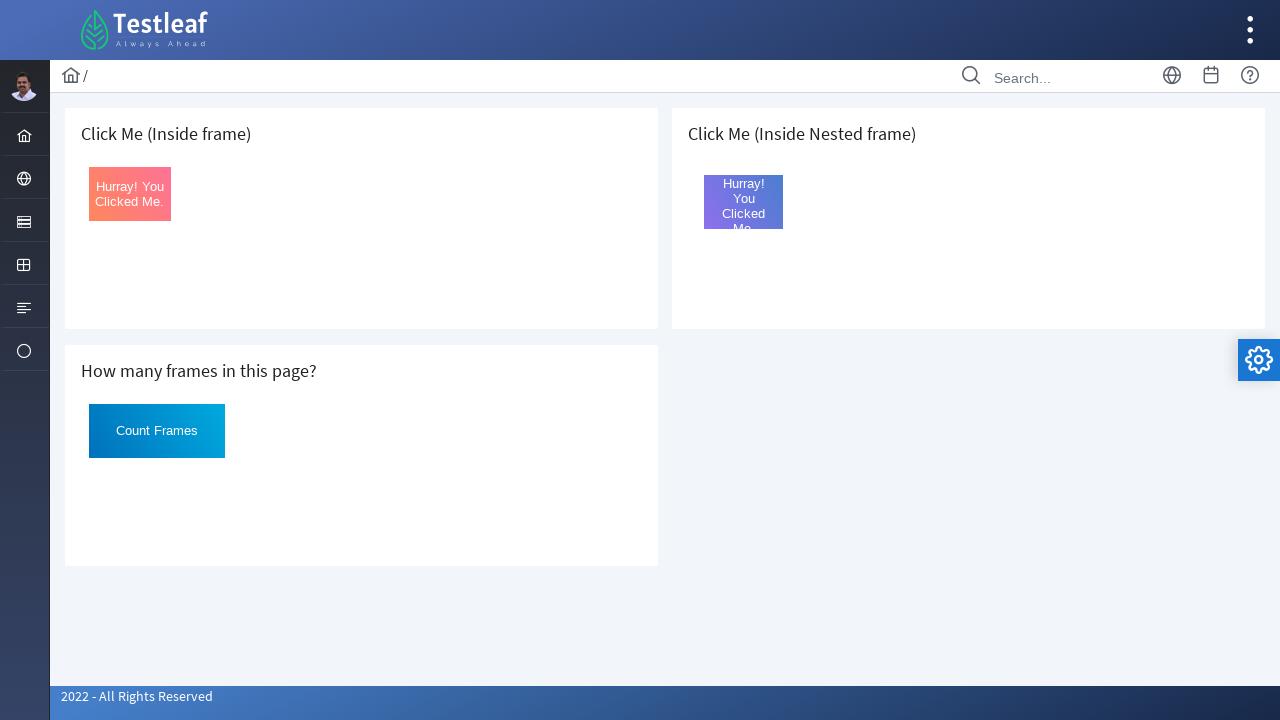